Tests drag and drop functionality on the jQuery UI droppable demo page by dragging an element and dropping it onto a target area within an iframe

Starting URL: https://jqueryui.com/droppable/

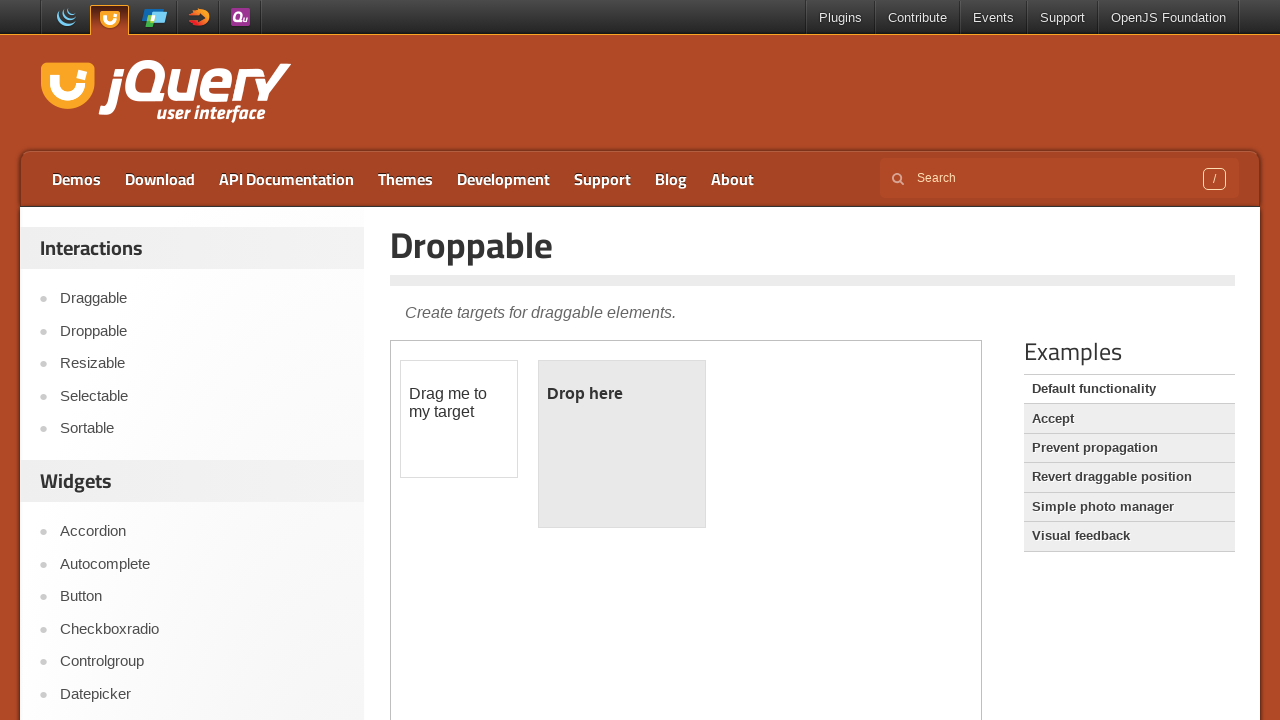

Navigated to jQuery UI droppable demo page
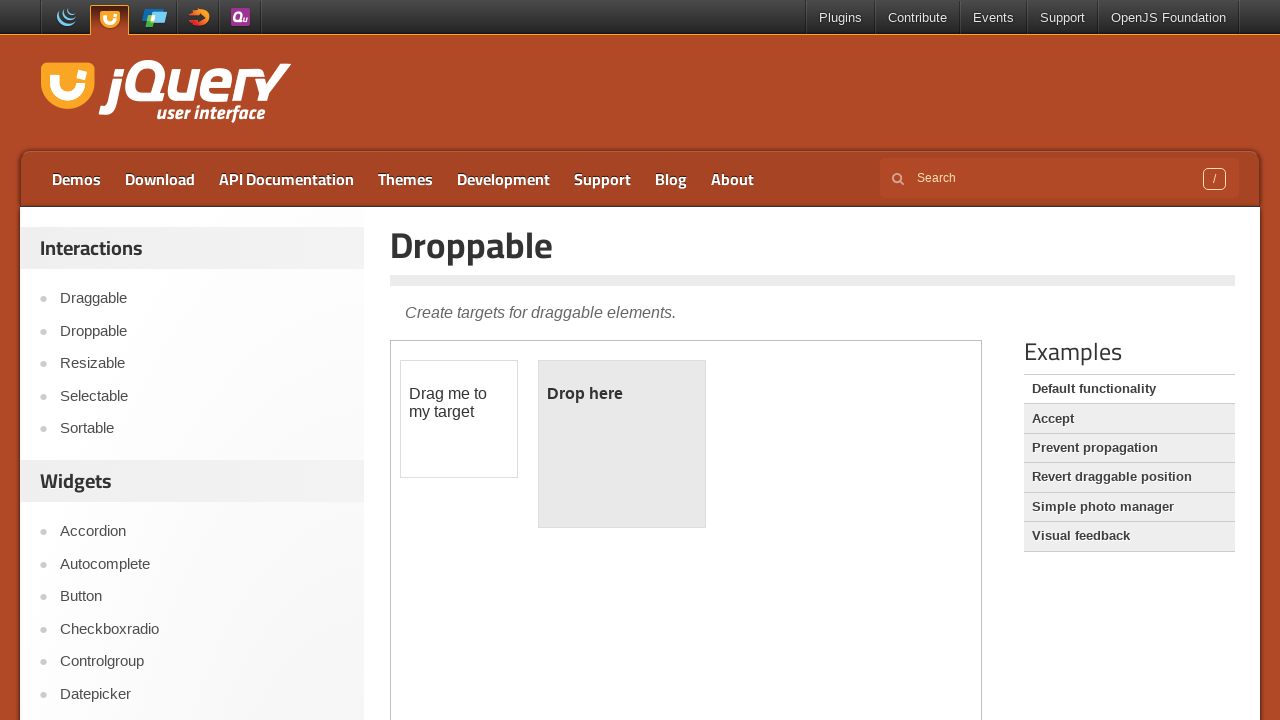

Located the demo iframe
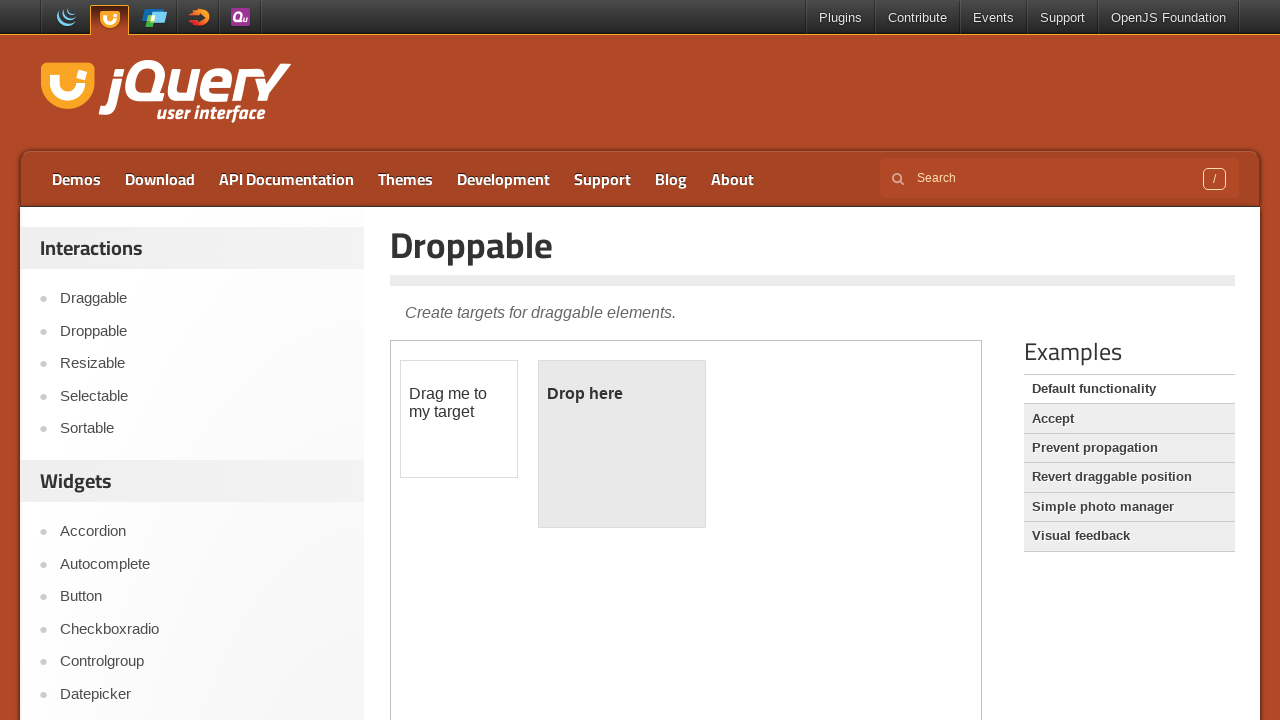

Located the draggable element within the iframe
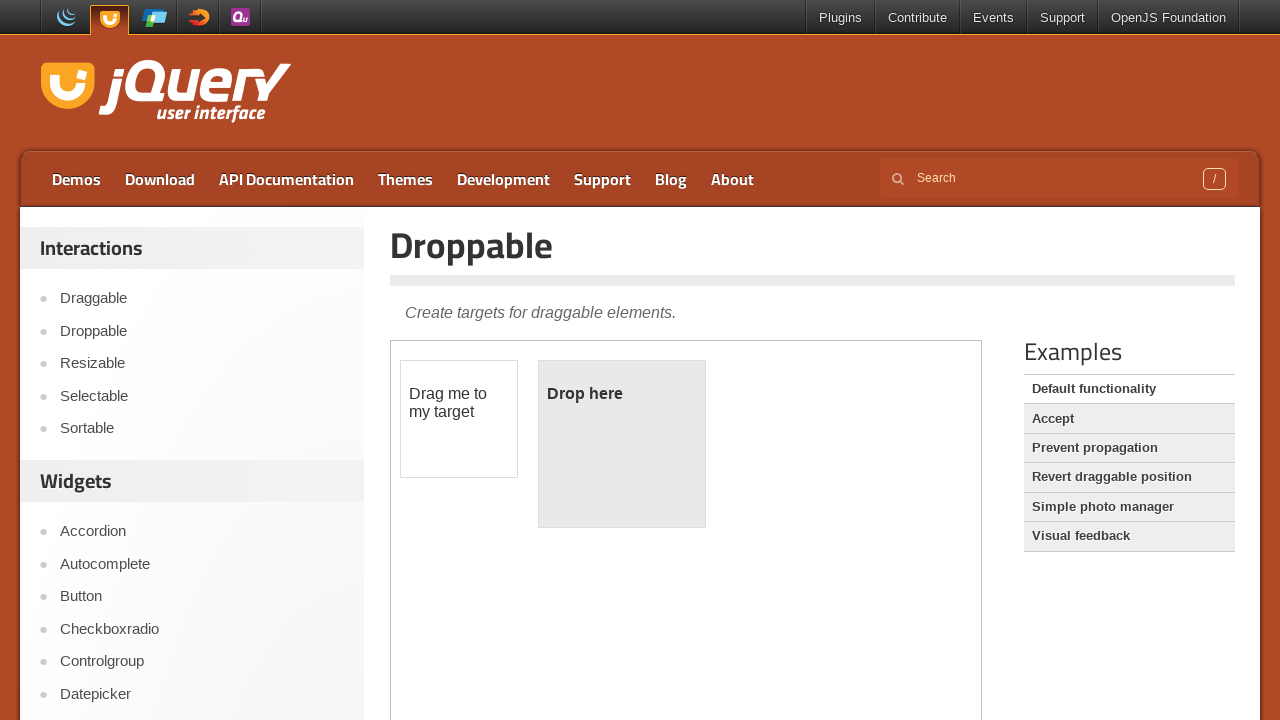

Located the droppable target element within the iframe
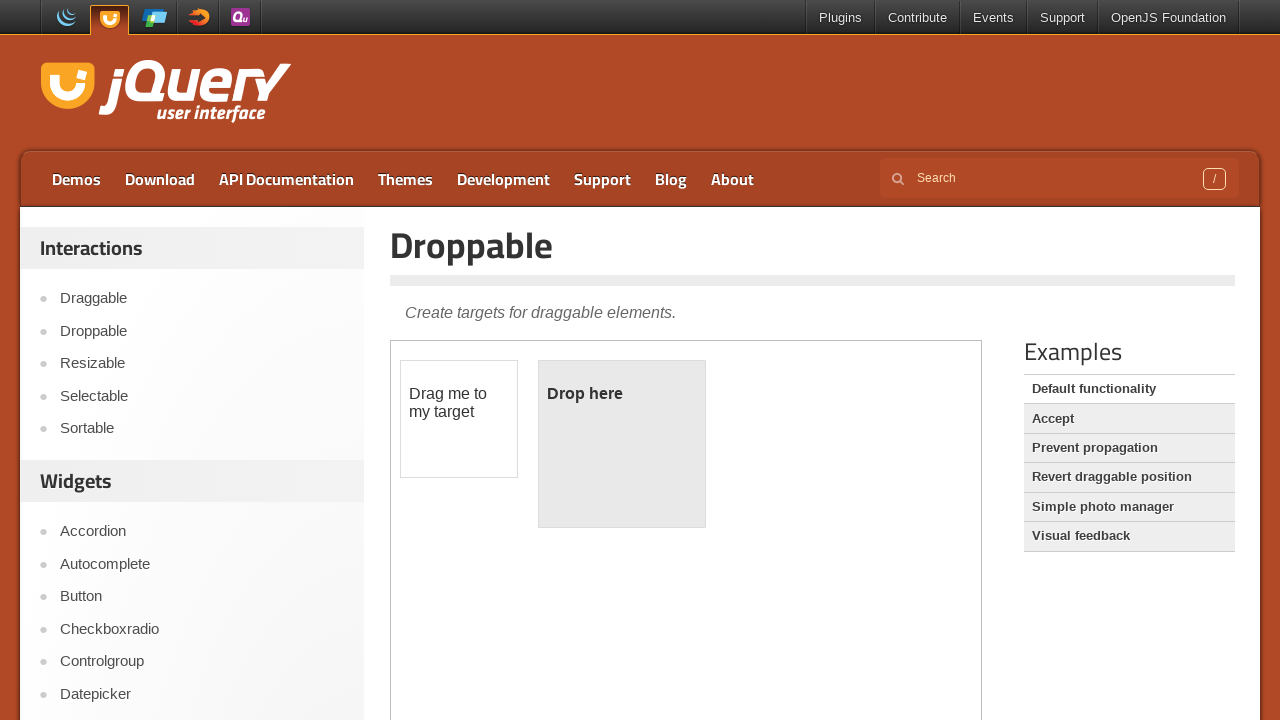

Dragged and dropped the draggable element onto the droppable target at (622, 444)
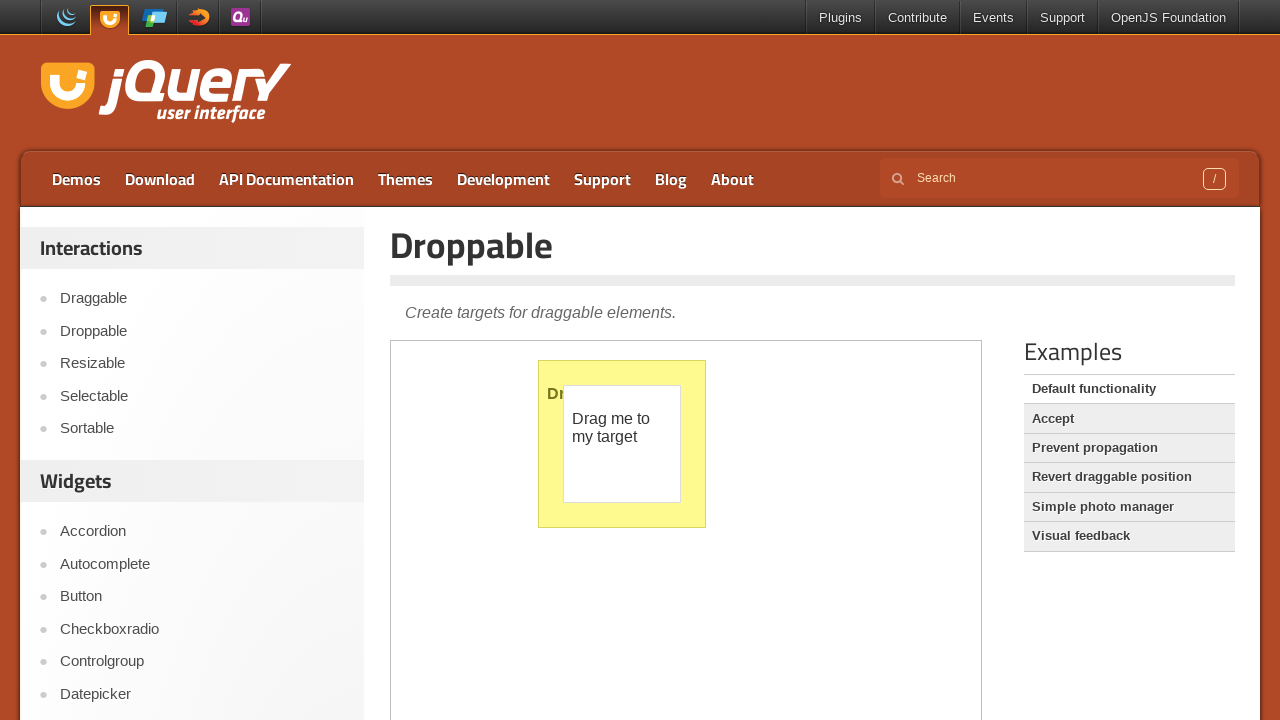

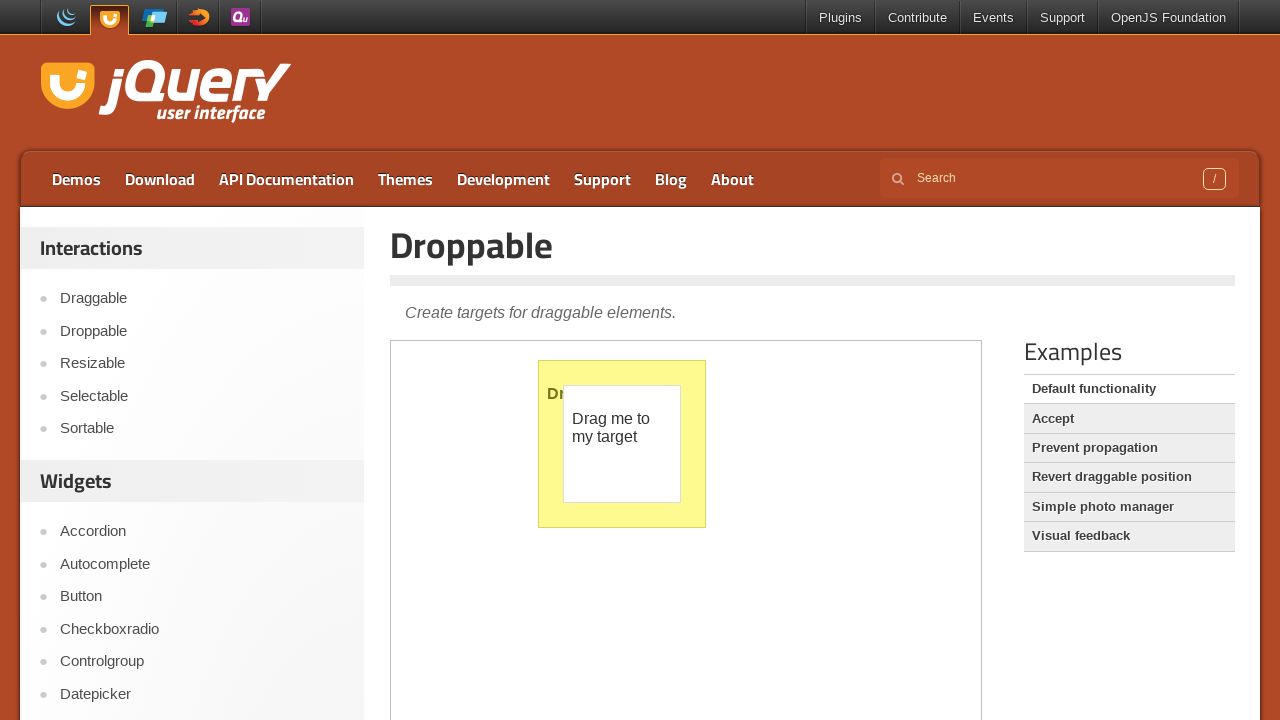